Tests login form validation by entering credentials and verifying error message display

Starting URL: https://rahulshettyacademy.com/locatorspractice/

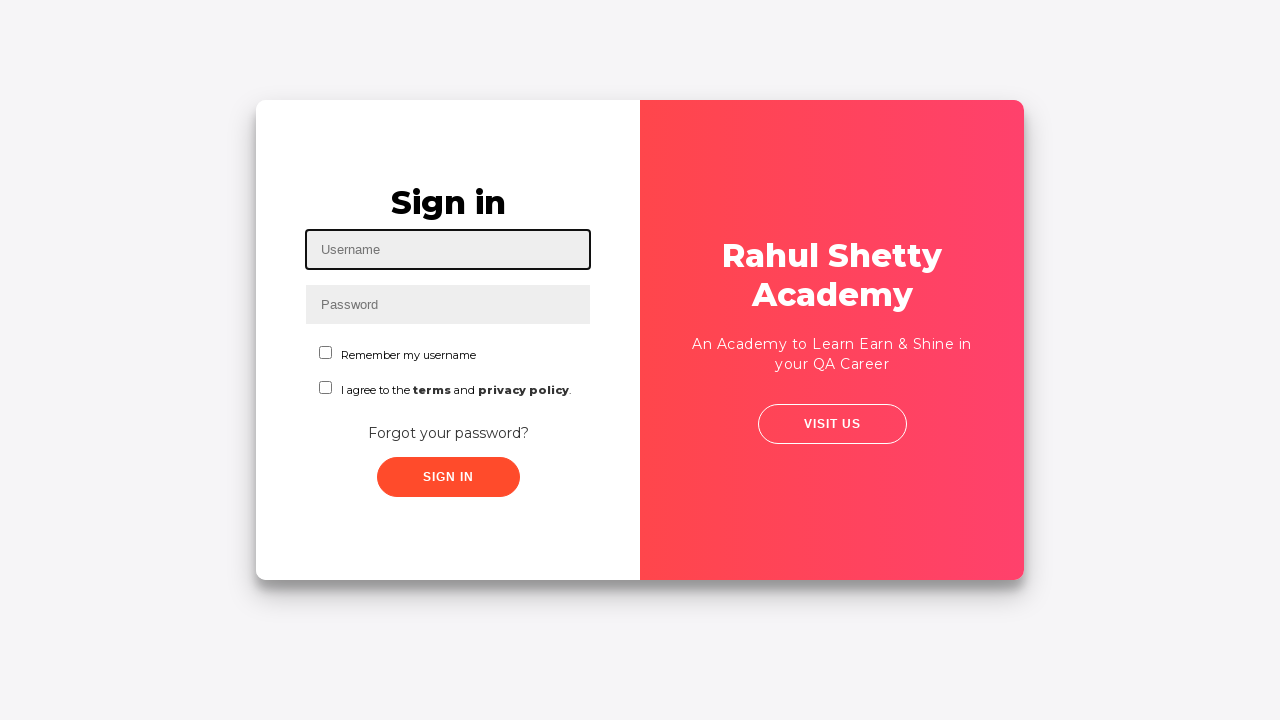

Filled username field with 'Vanmathi' on #inputUsername
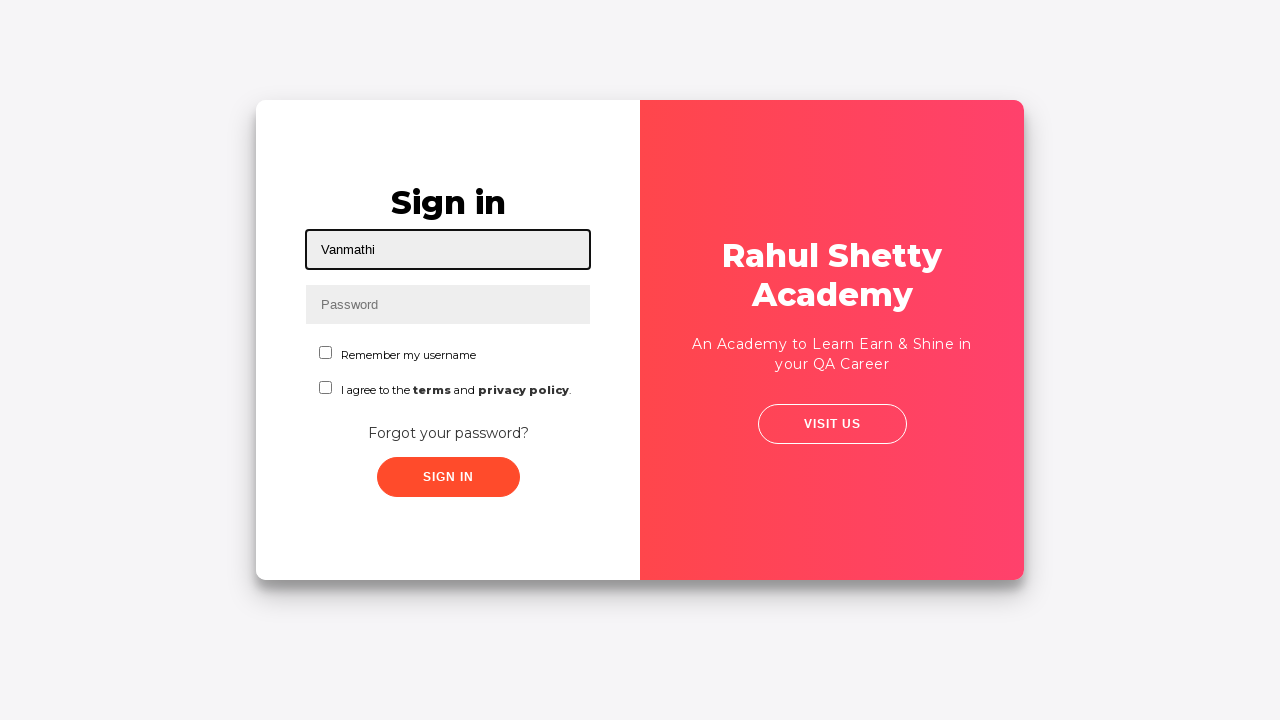

Filled password field with 'Vanmathi' on input[name='inputPassword']
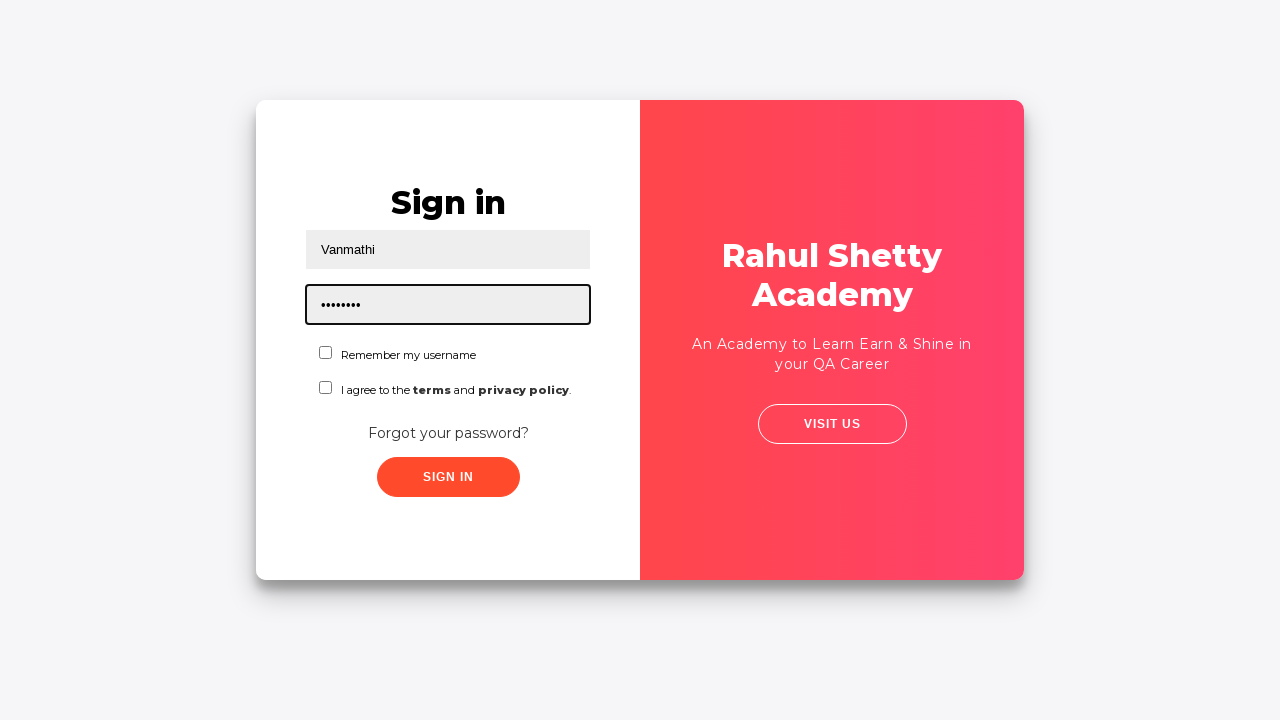

Clicked sign in button at (448, 477) on .signInBtn
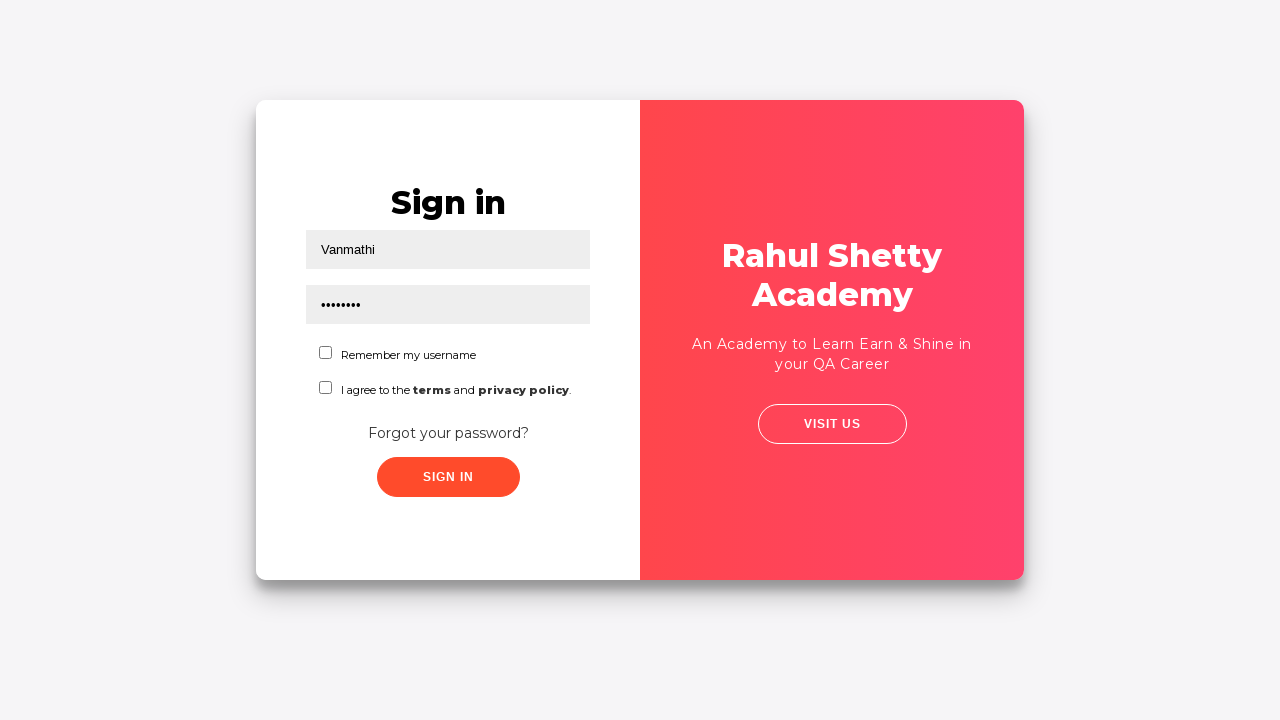

Error message appeared - login validation failed as expected
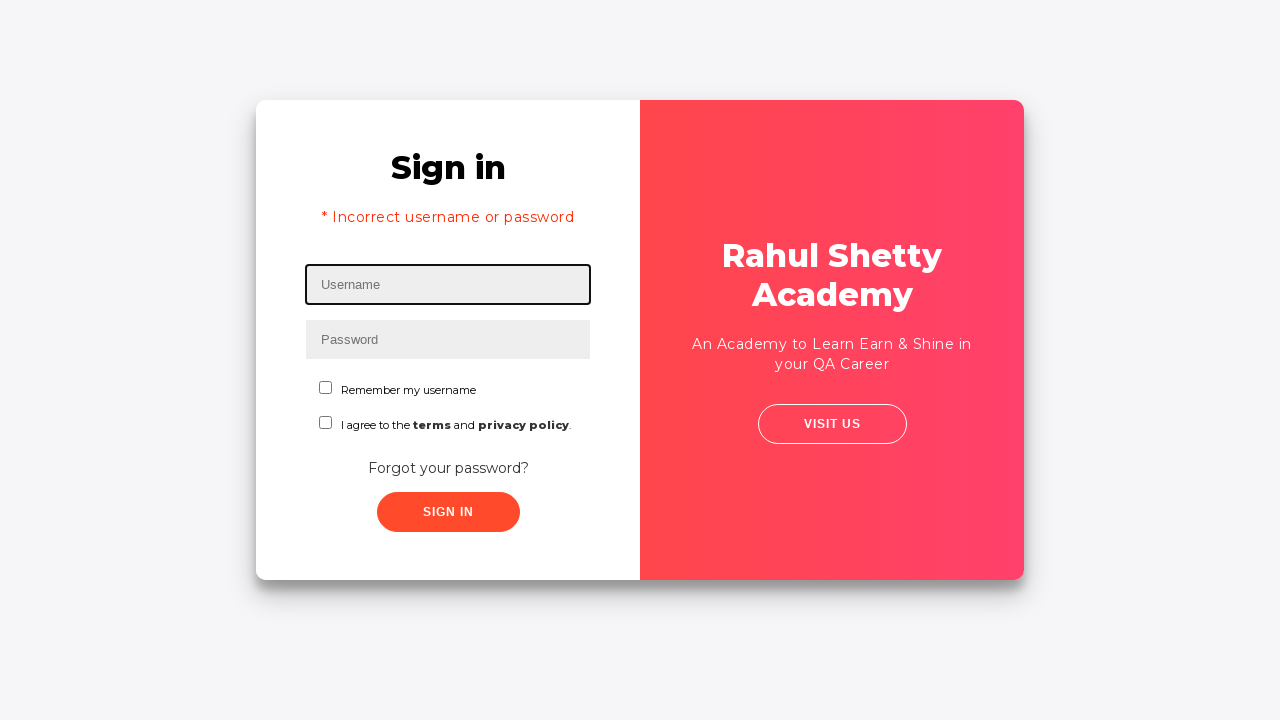

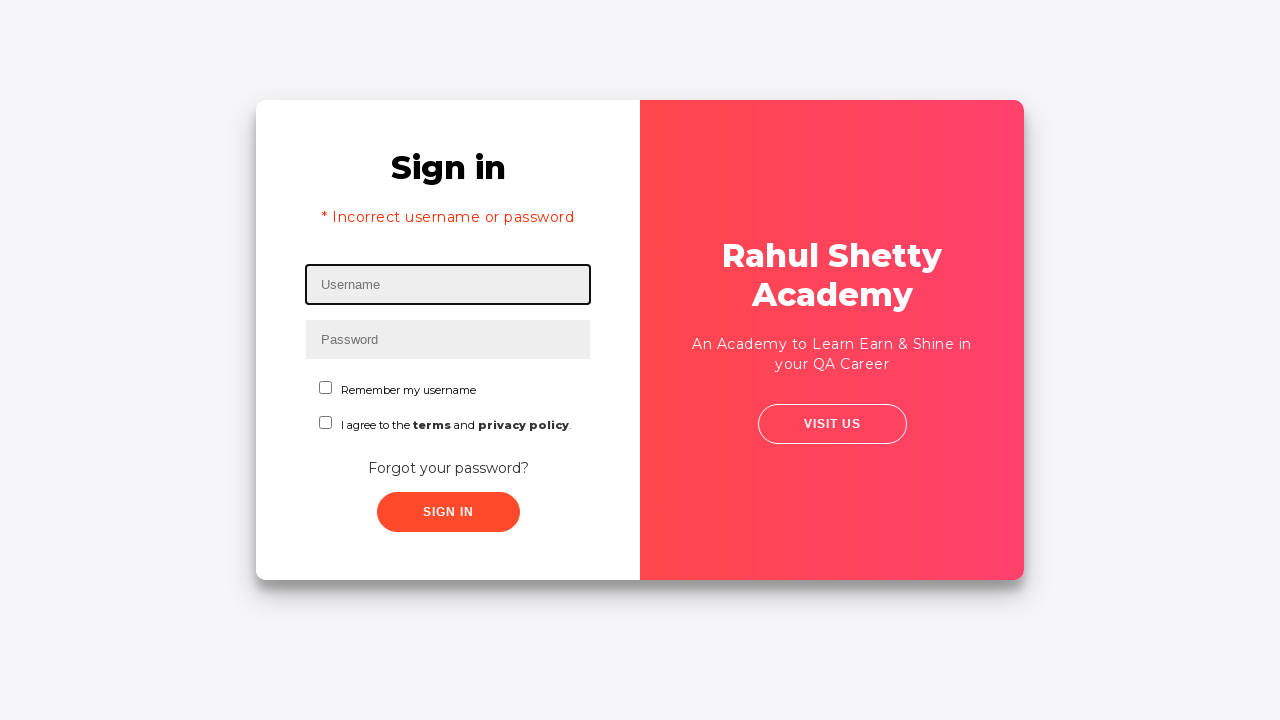